Tests various button types on the Formy buttons page by clicking primary, success, info, warning, danger, link buttons, as well as button groups and dropdown buttons

Starting URL: https://formy-project.herokuapp.com/buttons

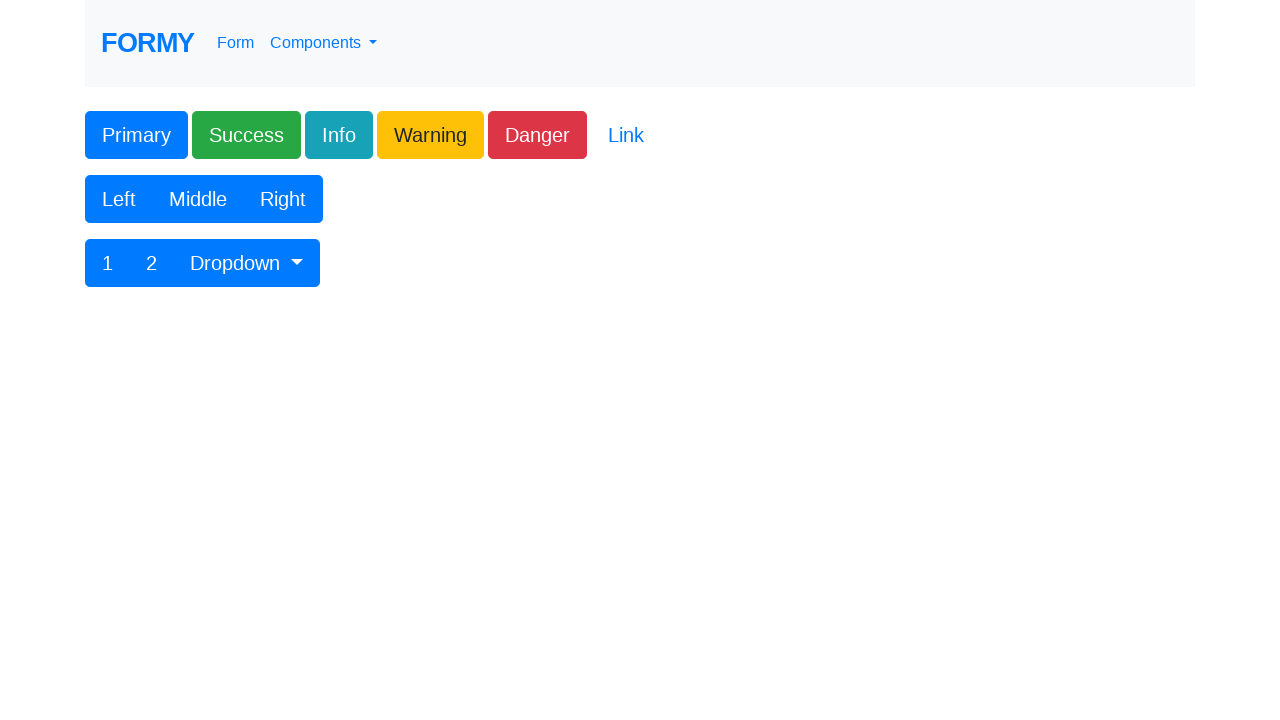

Clicked primary button at (136, 135) on .btn-primary
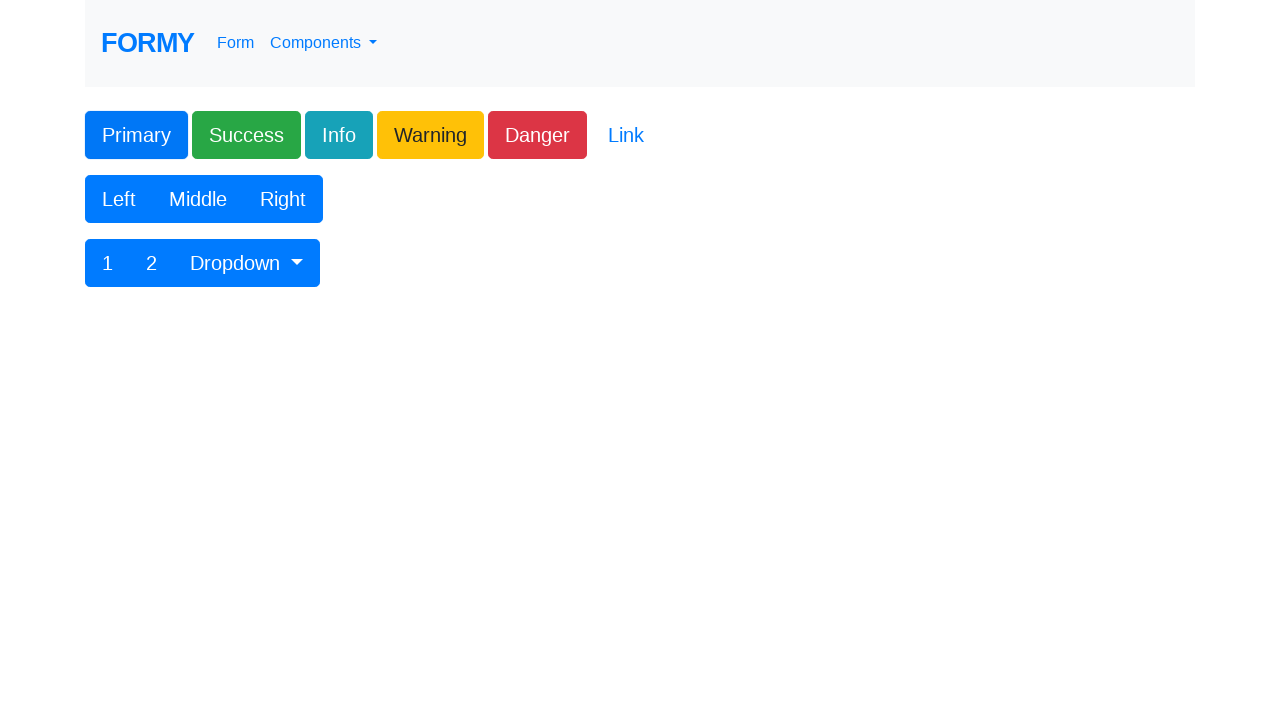

Clicked success button at (246, 135) on .btn-success
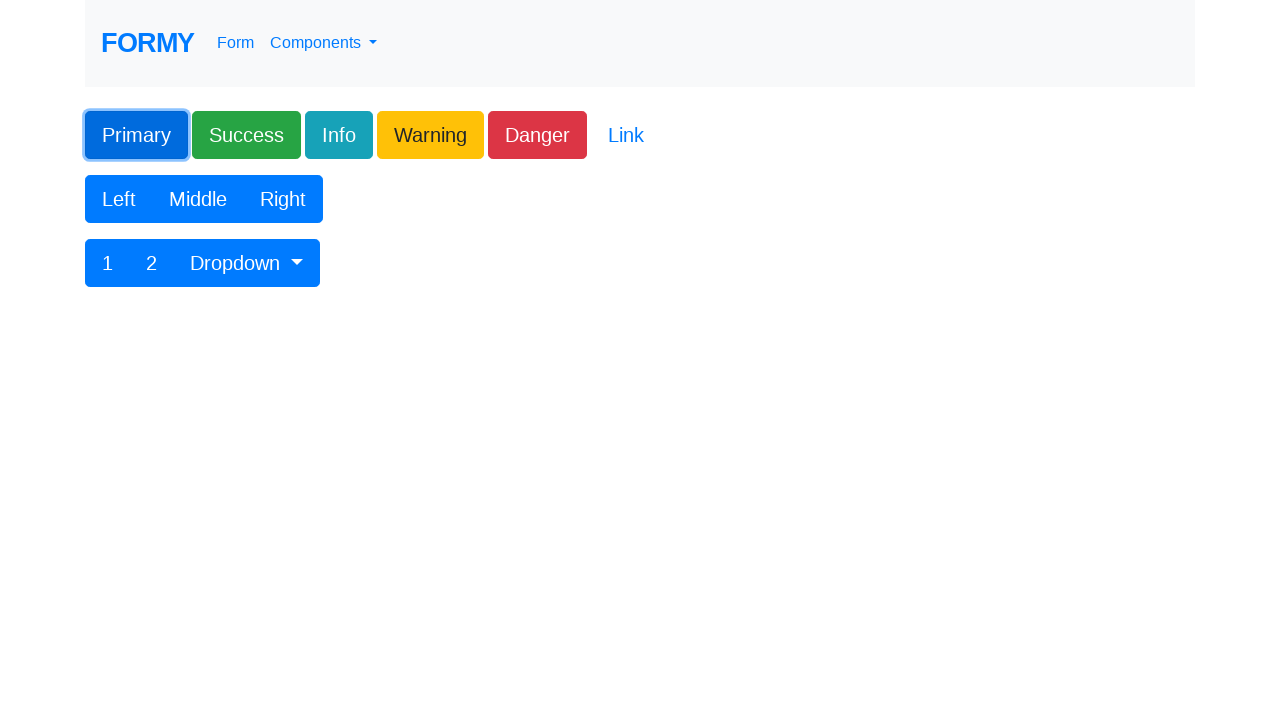

Clicked info button at (339, 135) on .btn-info
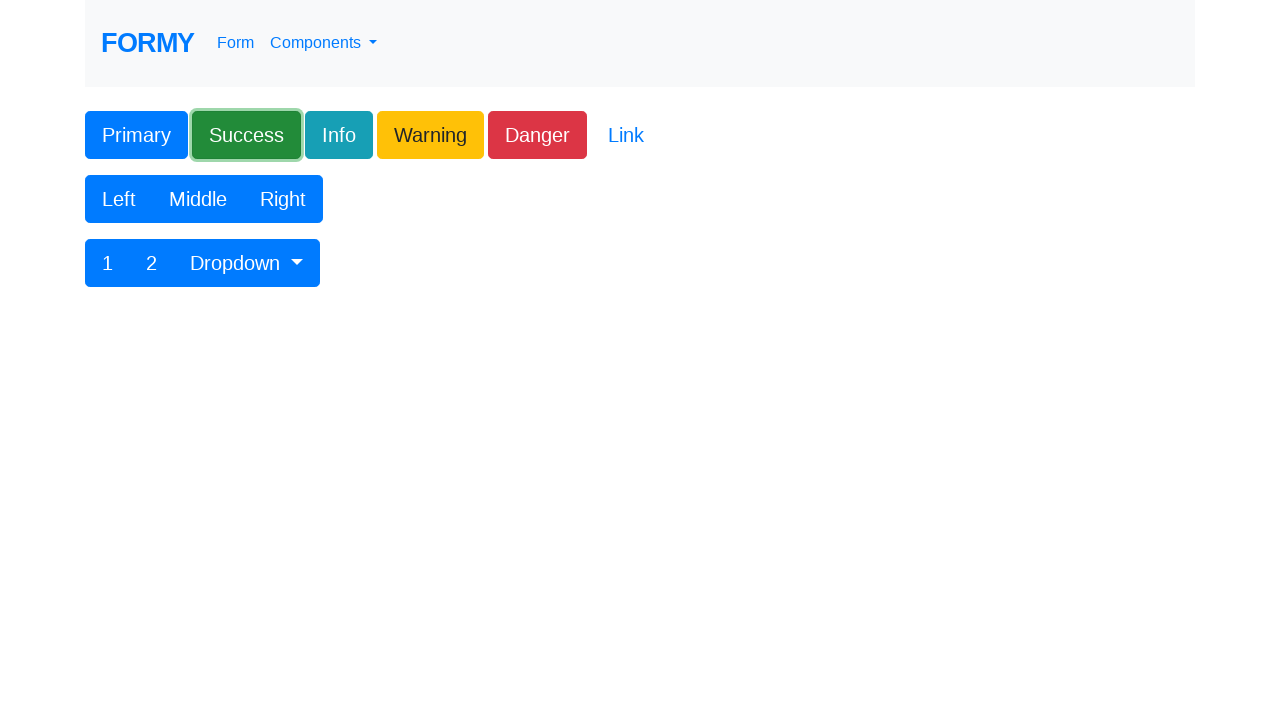

Clicked warning button at (430, 135) on .btn-warning
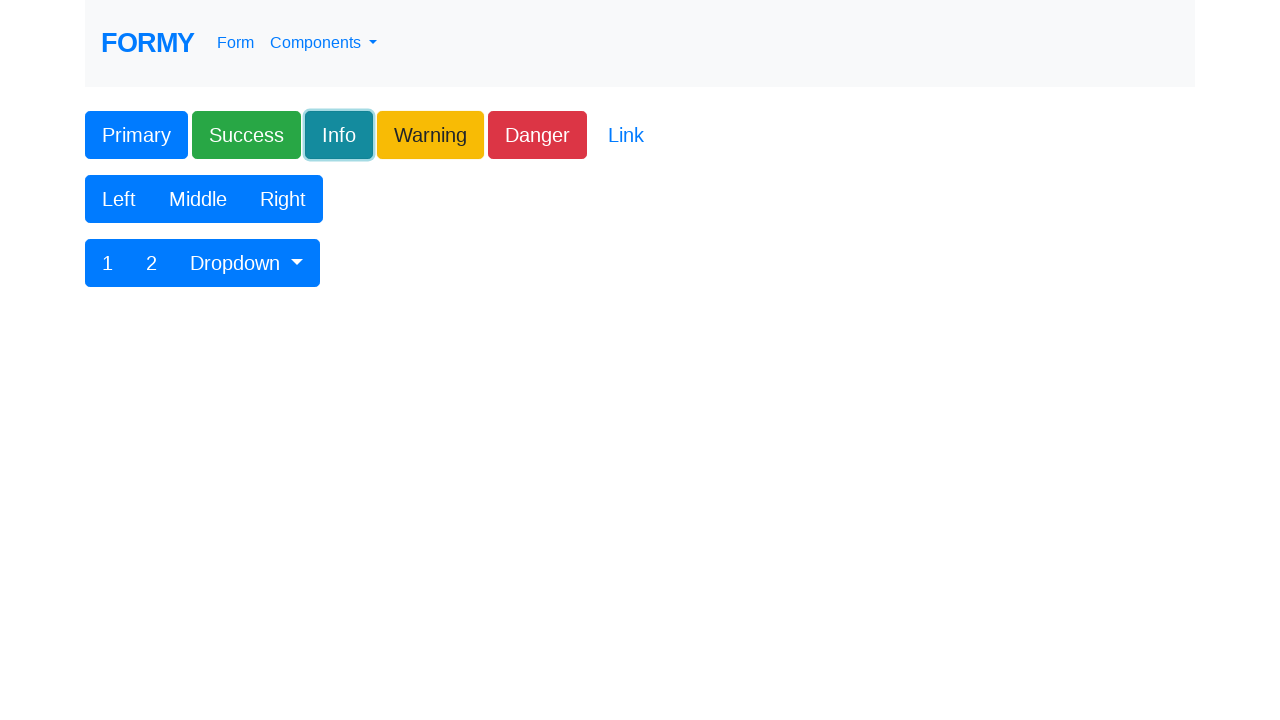

Clicked danger button at (538, 135) on .btn-danger
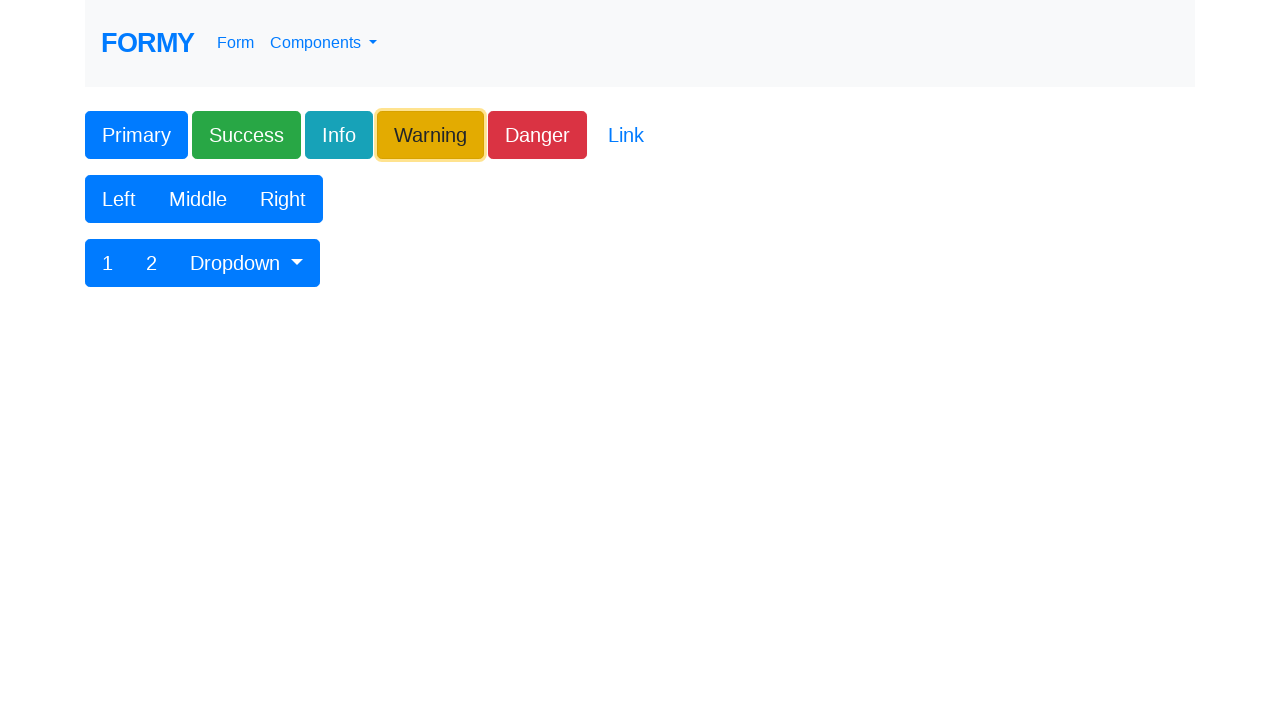

Clicked link button at (626, 135) on .btn-link
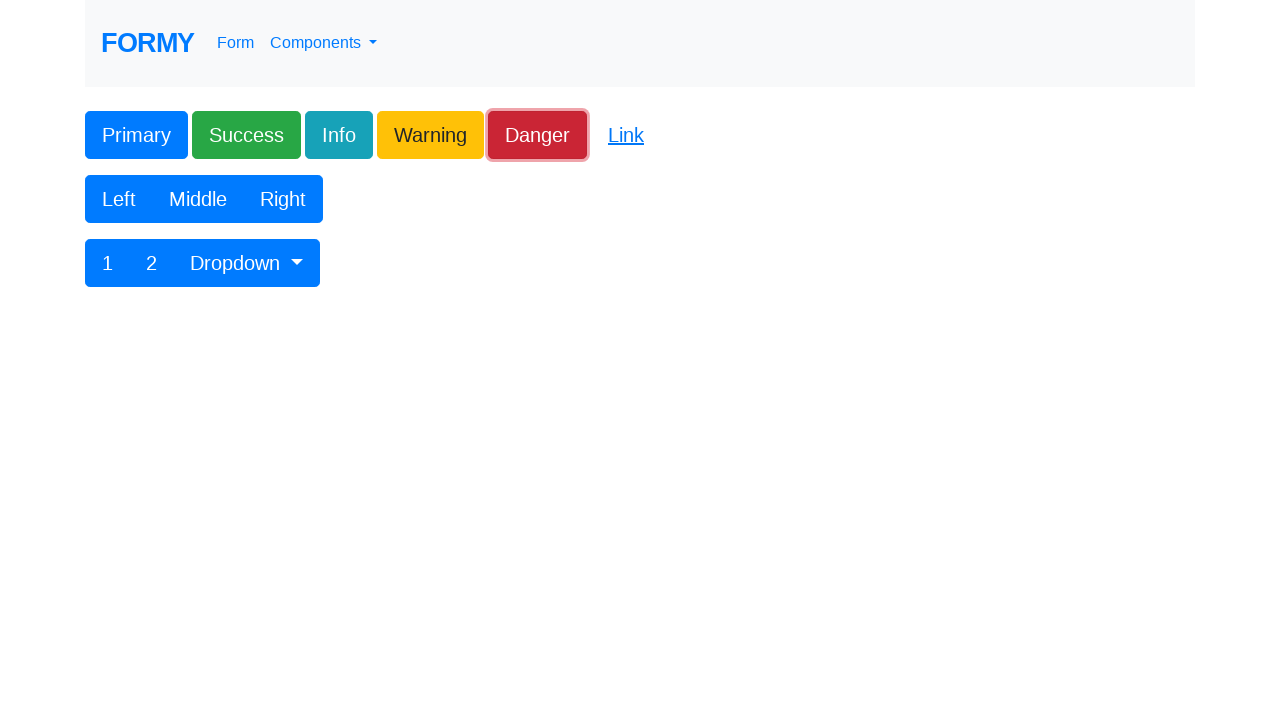

Clicked Left button in button group at (119, 199) on xpath=//button[text()='Left']
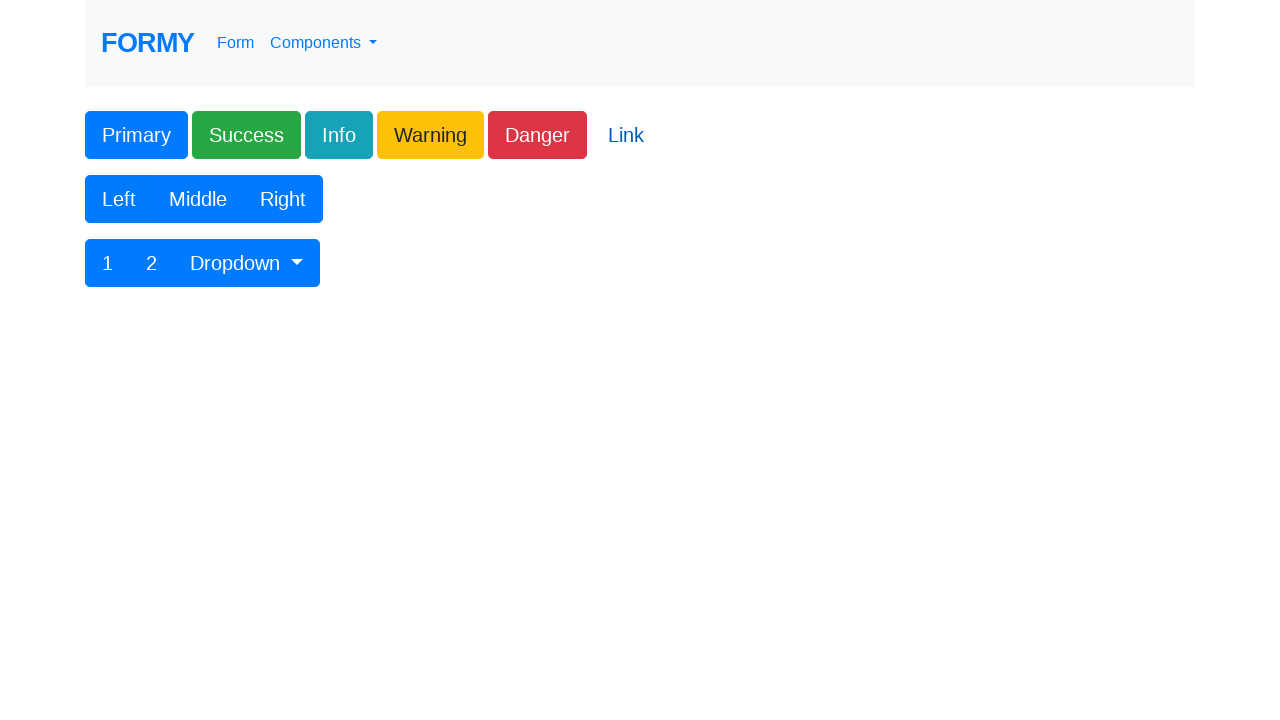

Clicked Middle button in button group at (198, 199) on xpath=//button[text()='Middle']
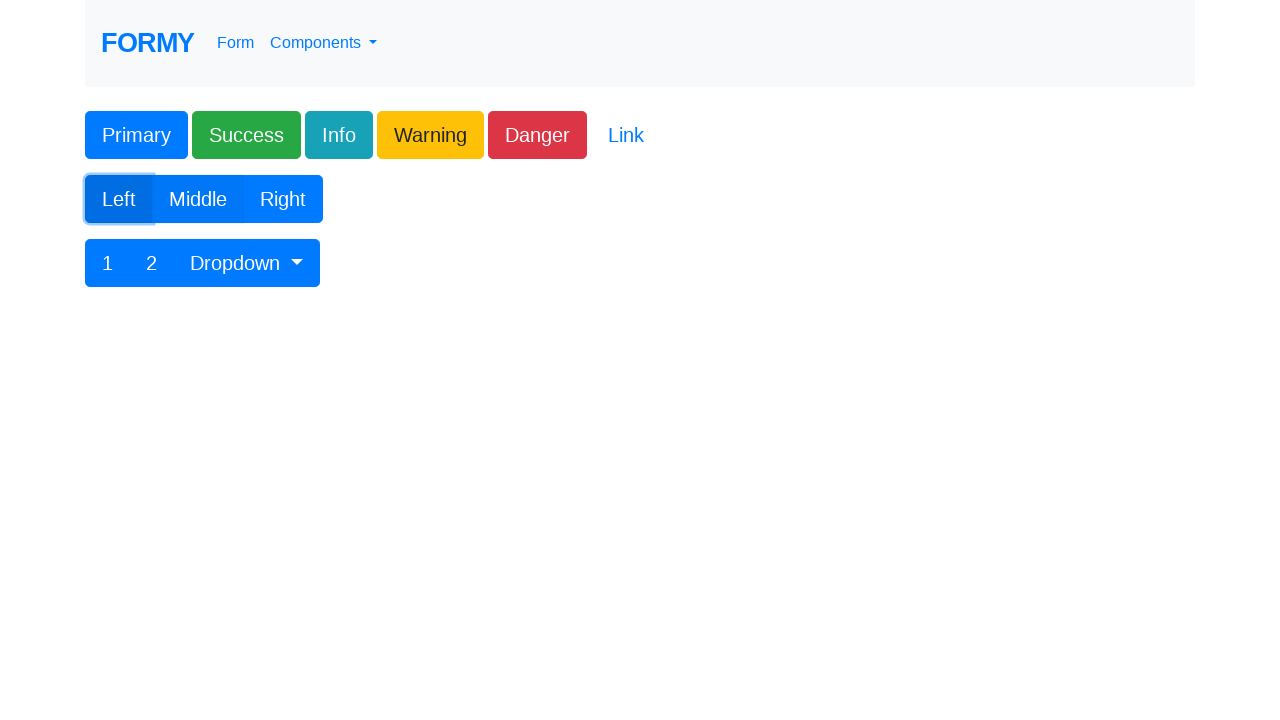

Clicked Right button in button group at (283, 199) on xpath=//button[text()='Right']
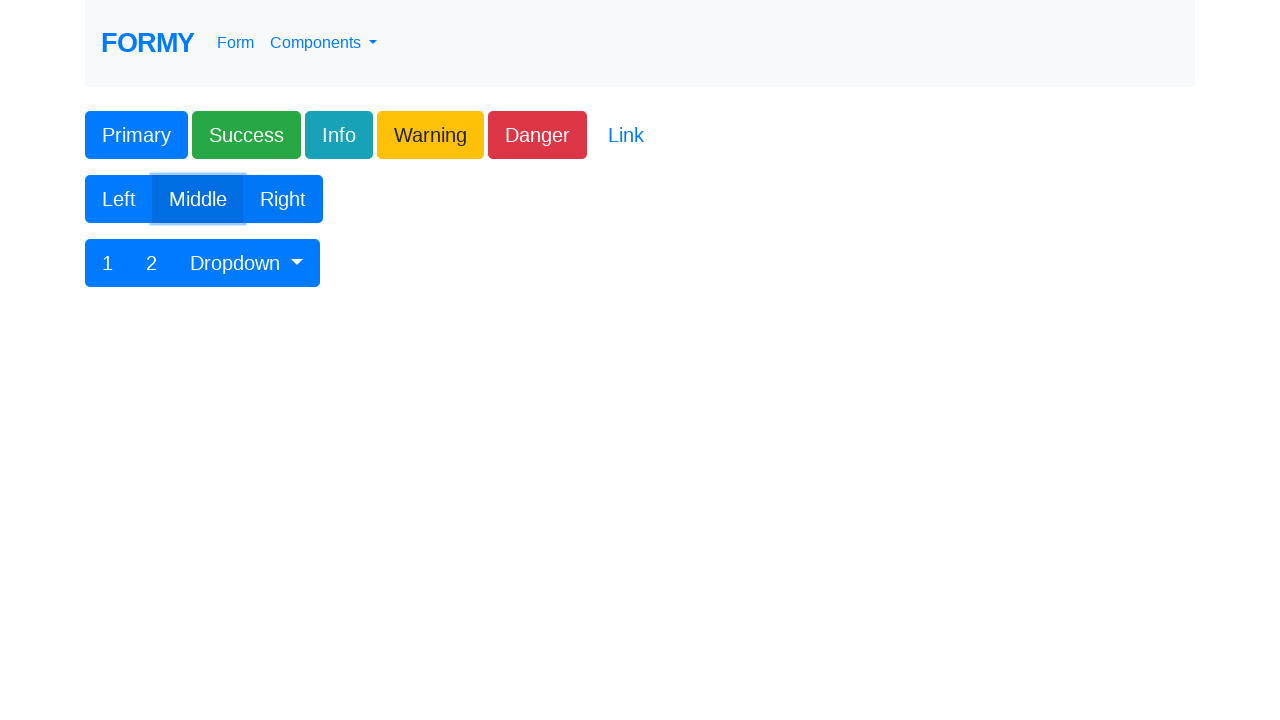

Clicked button '1' at (108, 263) on xpath=//button[text()='1']
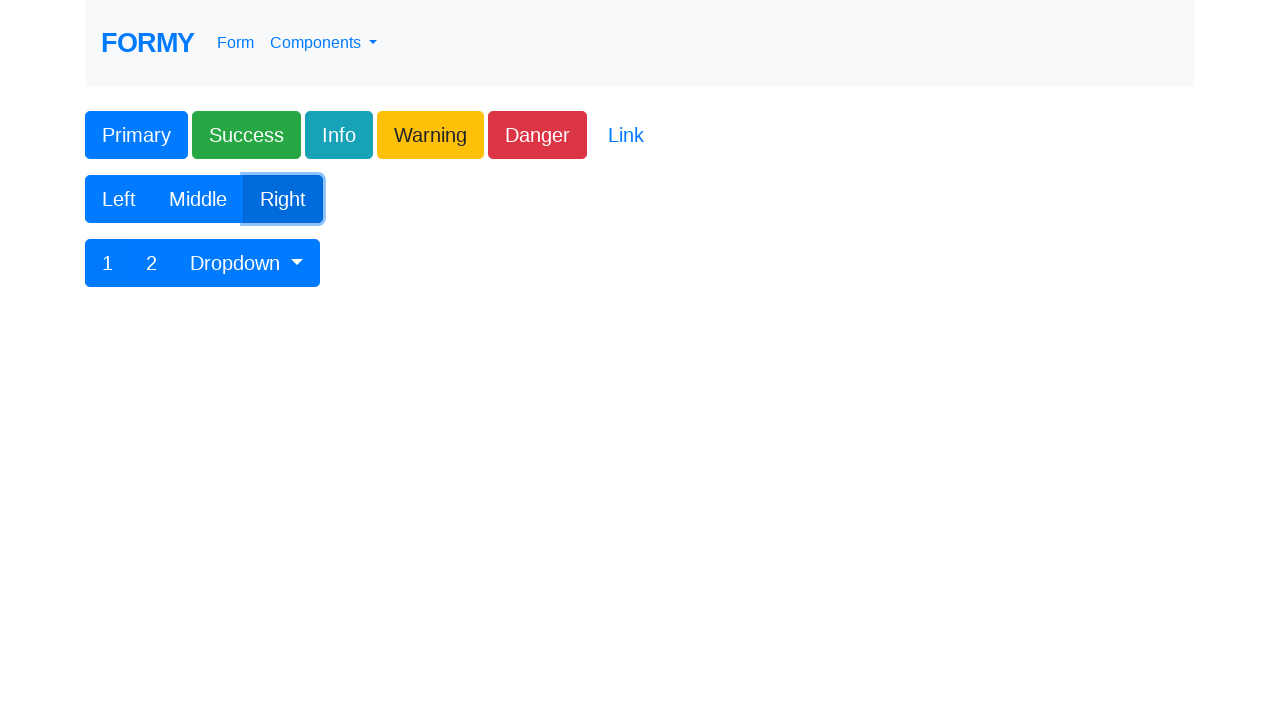

Clicked button '2' at (152, 263) on xpath=//button[text()='2']
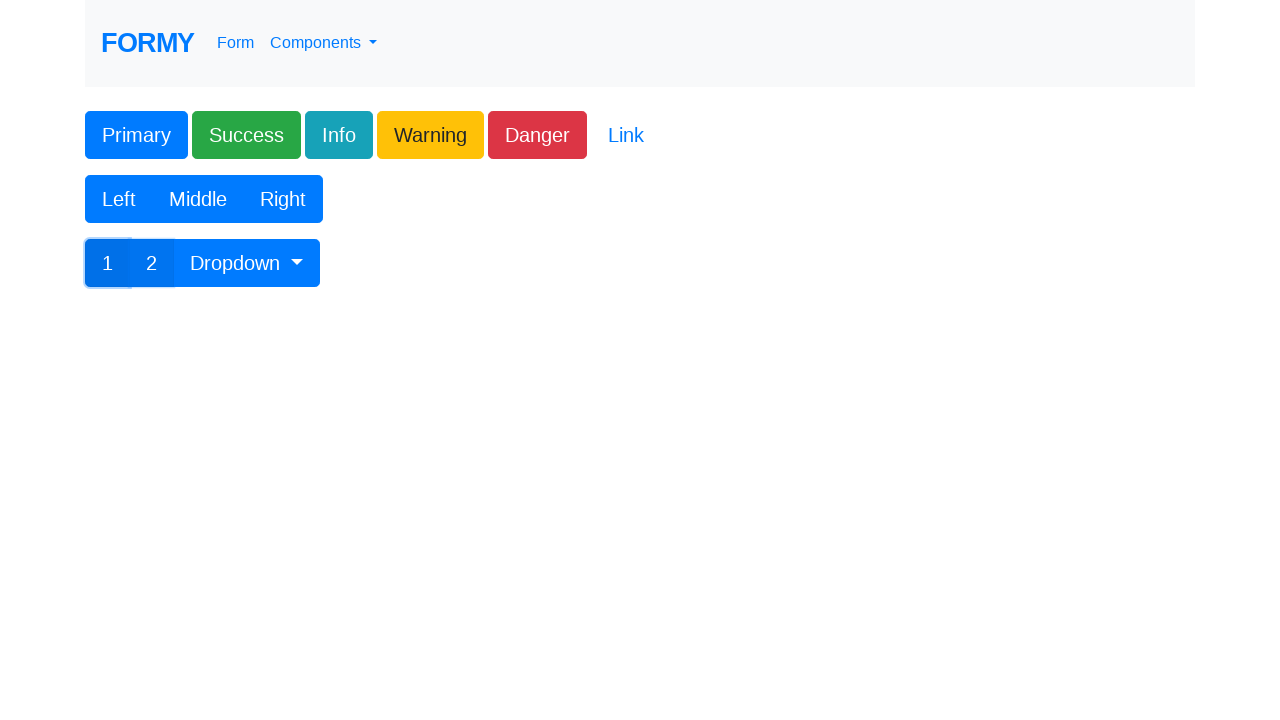

Clicked dropdown button at (247, 263) on #btnGroupDrop1
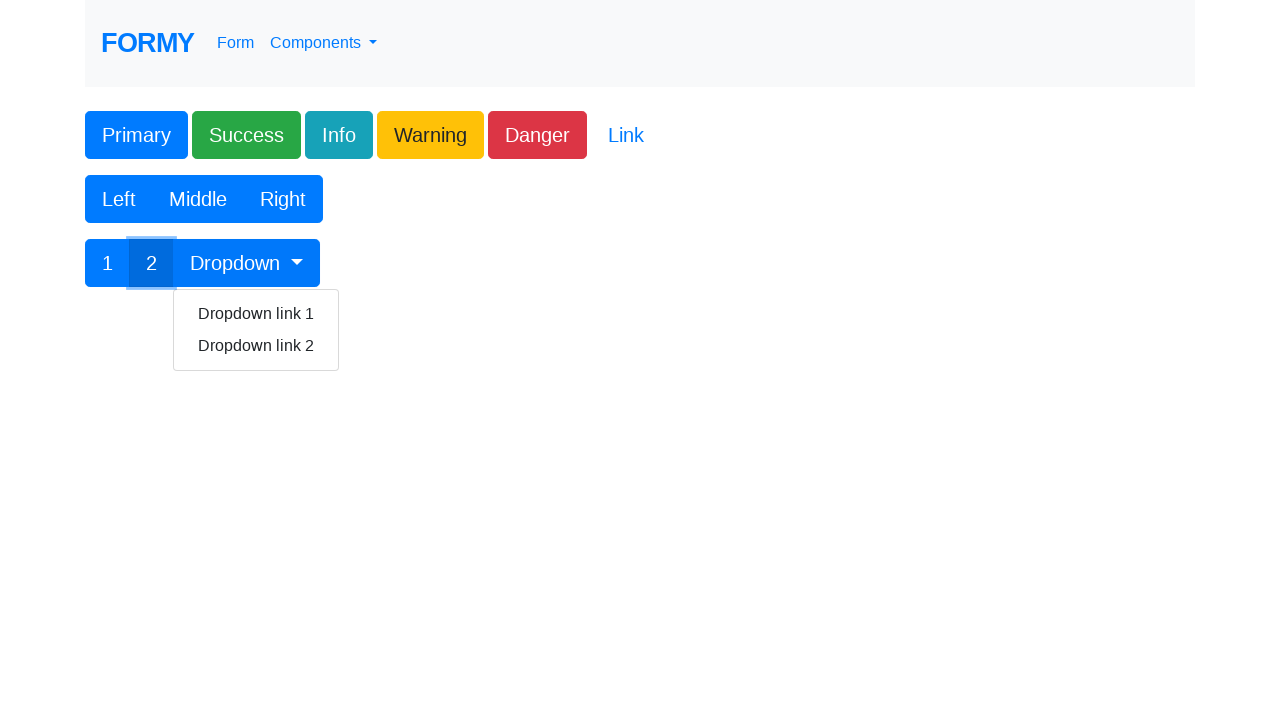

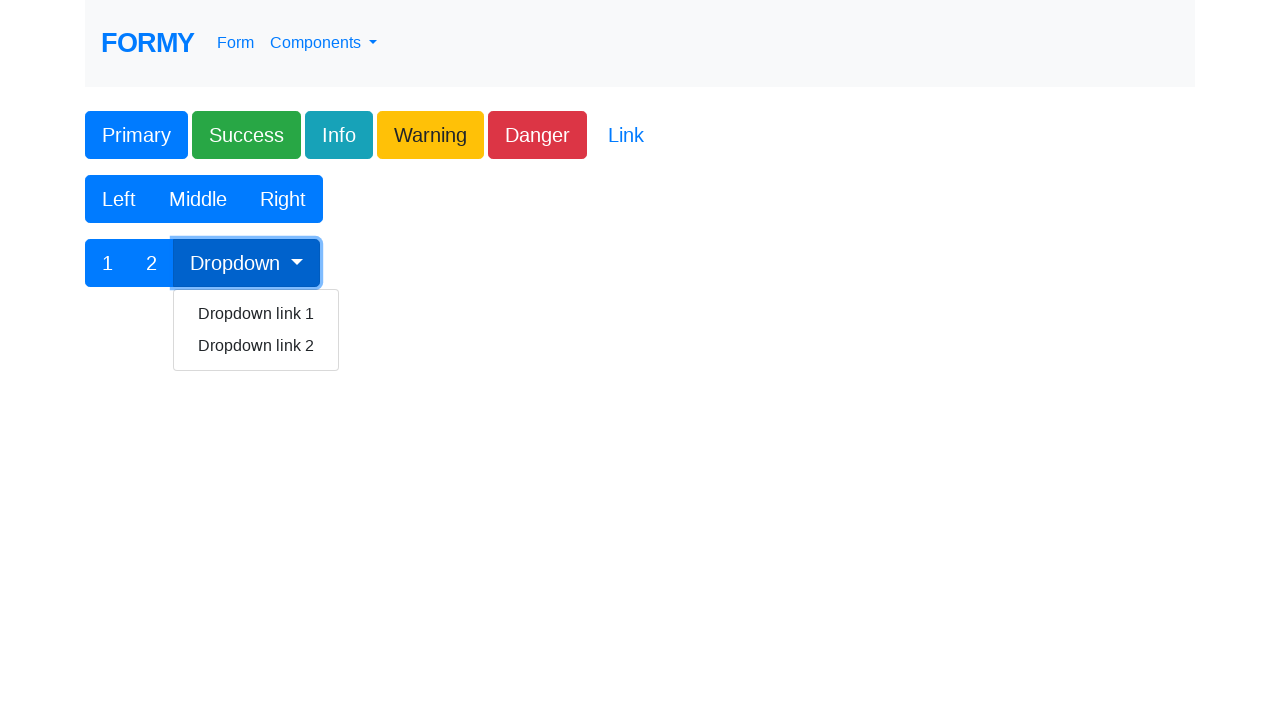